Tests that edits are saved when the edit field loses focus (blur event)

Starting URL: https://demo.playwright.dev/todomvc

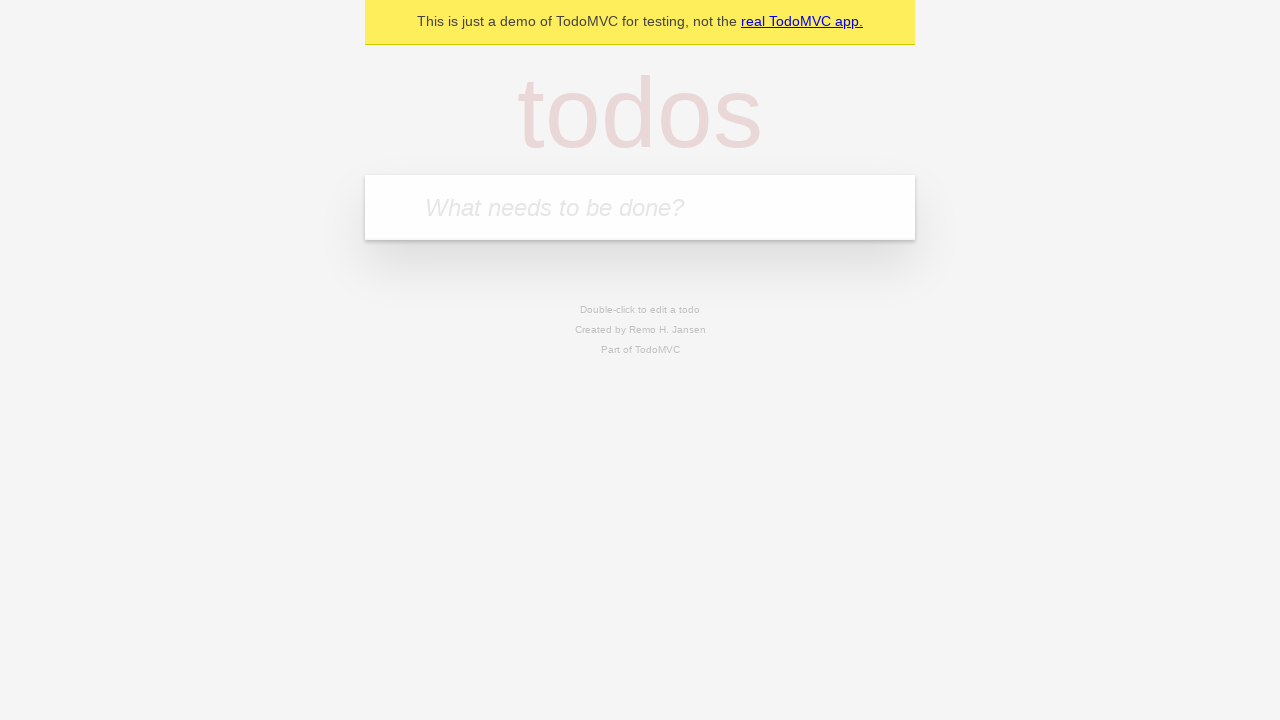

Filled todo input with 'buy some cheese' on internal:attr=[placeholder="What needs to be done?"i]
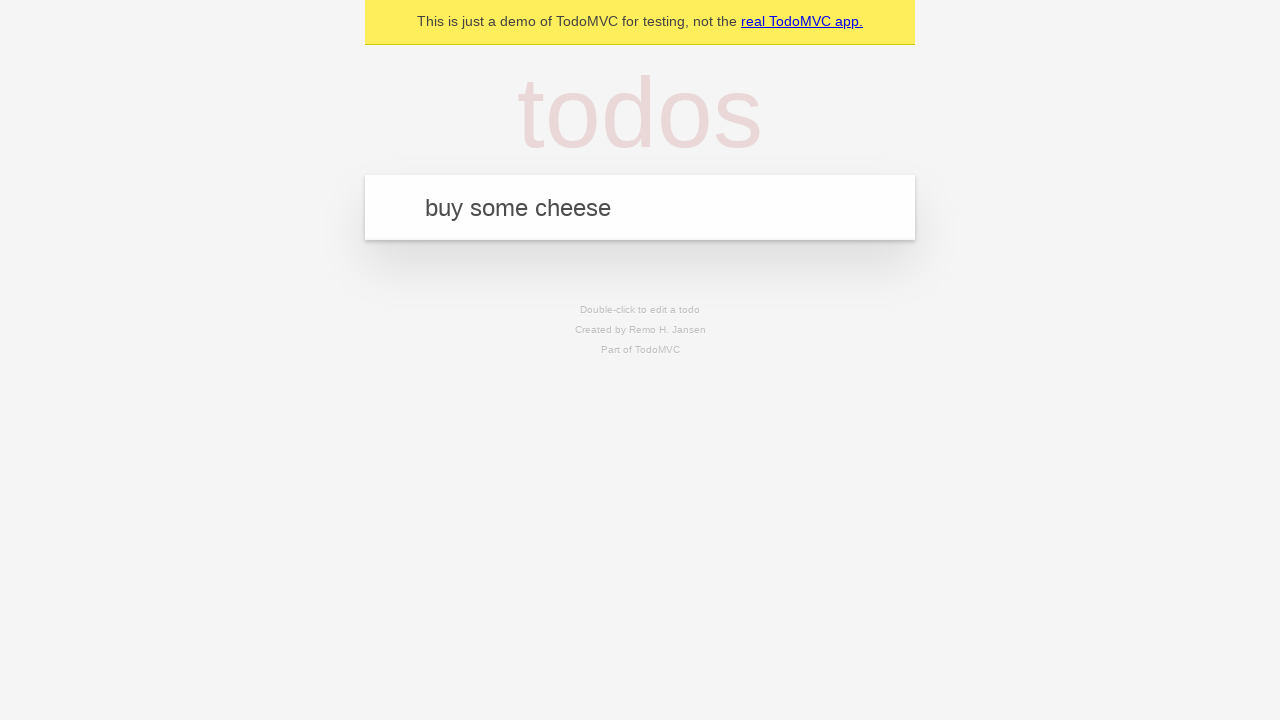

Pressed Enter to create first todo item on internal:attr=[placeholder="What needs to be done?"i]
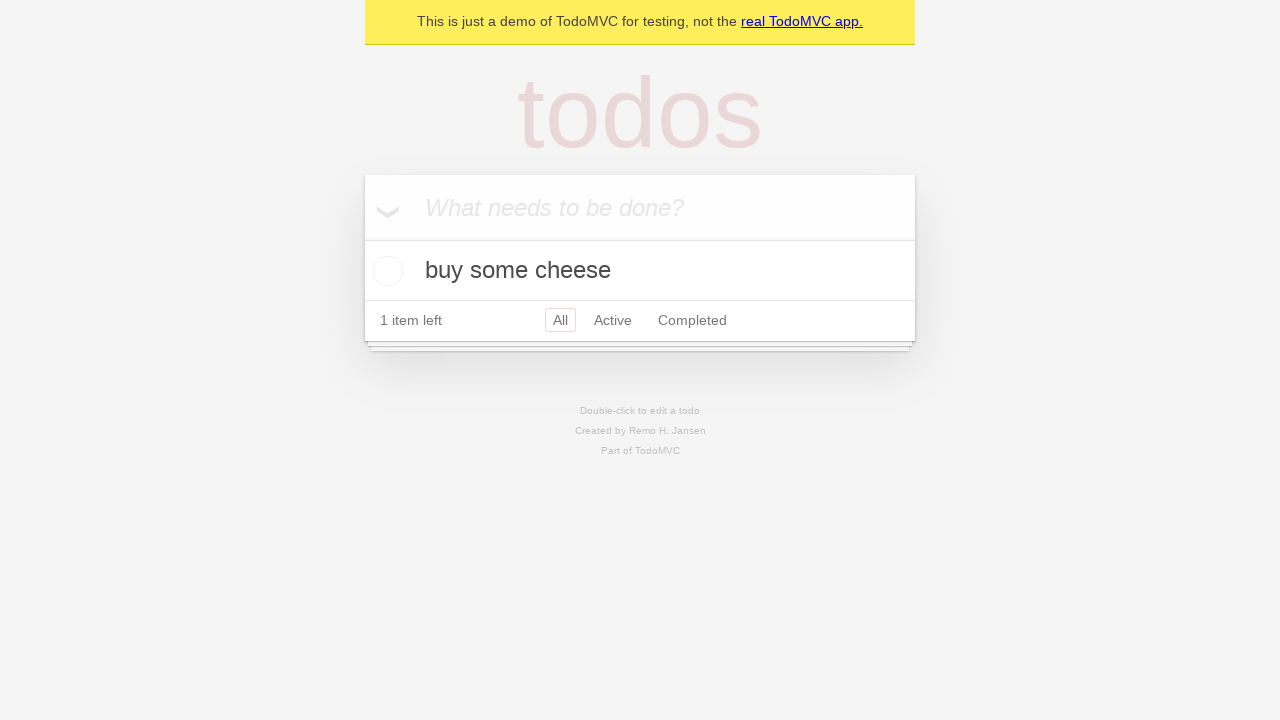

Filled todo input with 'feed the cat' on internal:attr=[placeholder="What needs to be done?"i]
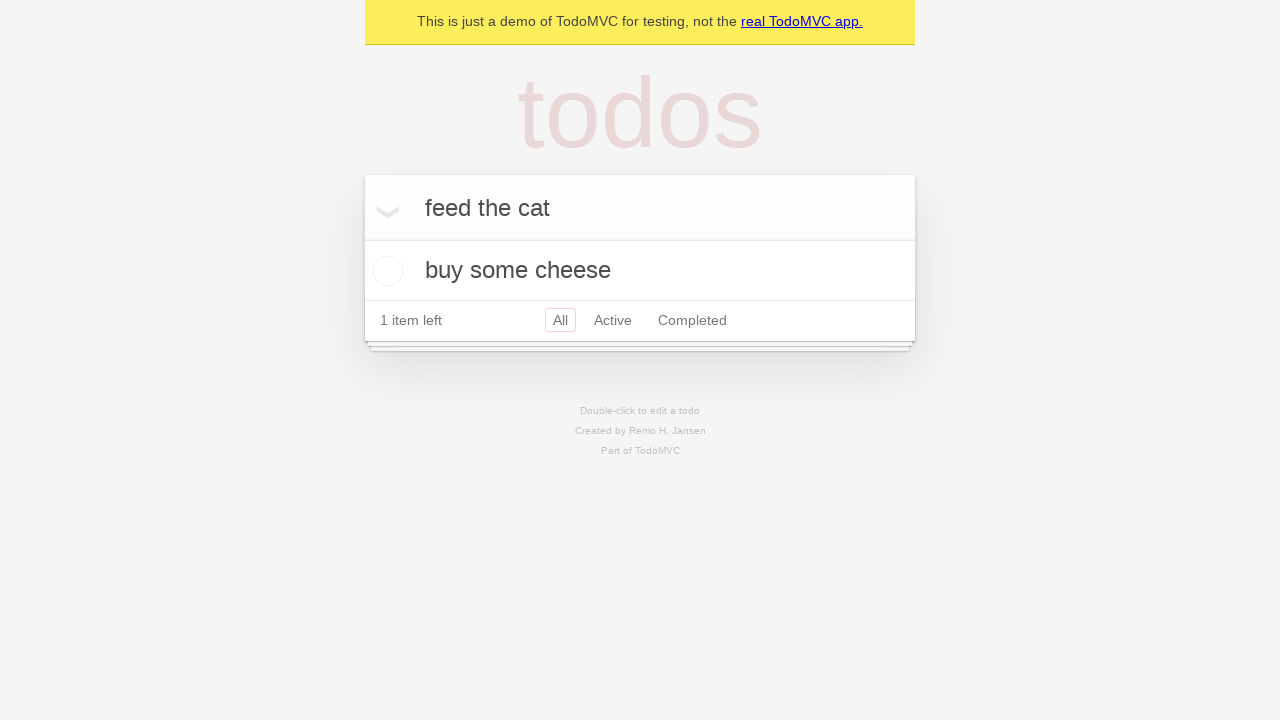

Pressed Enter to create second todo item on internal:attr=[placeholder="What needs to be done?"i]
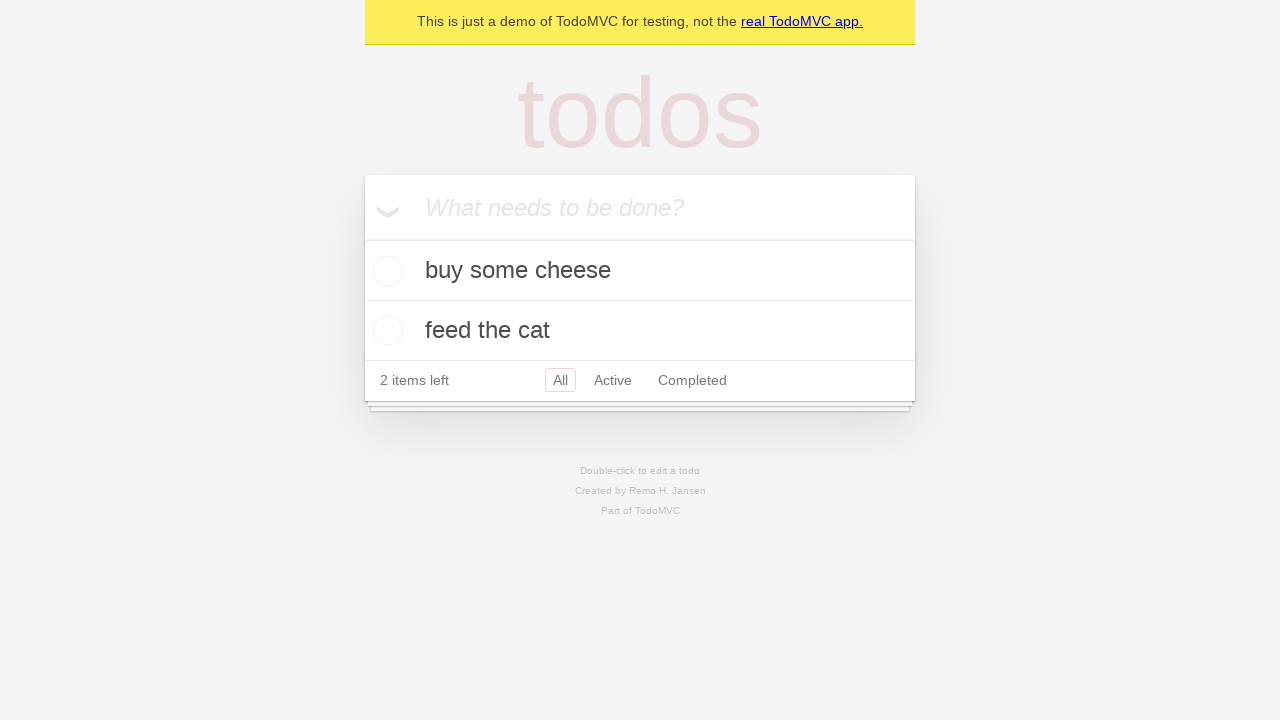

Filled todo input with 'book a doctors appointment' on internal:attr=[placeholder="What needs to be done?"i]
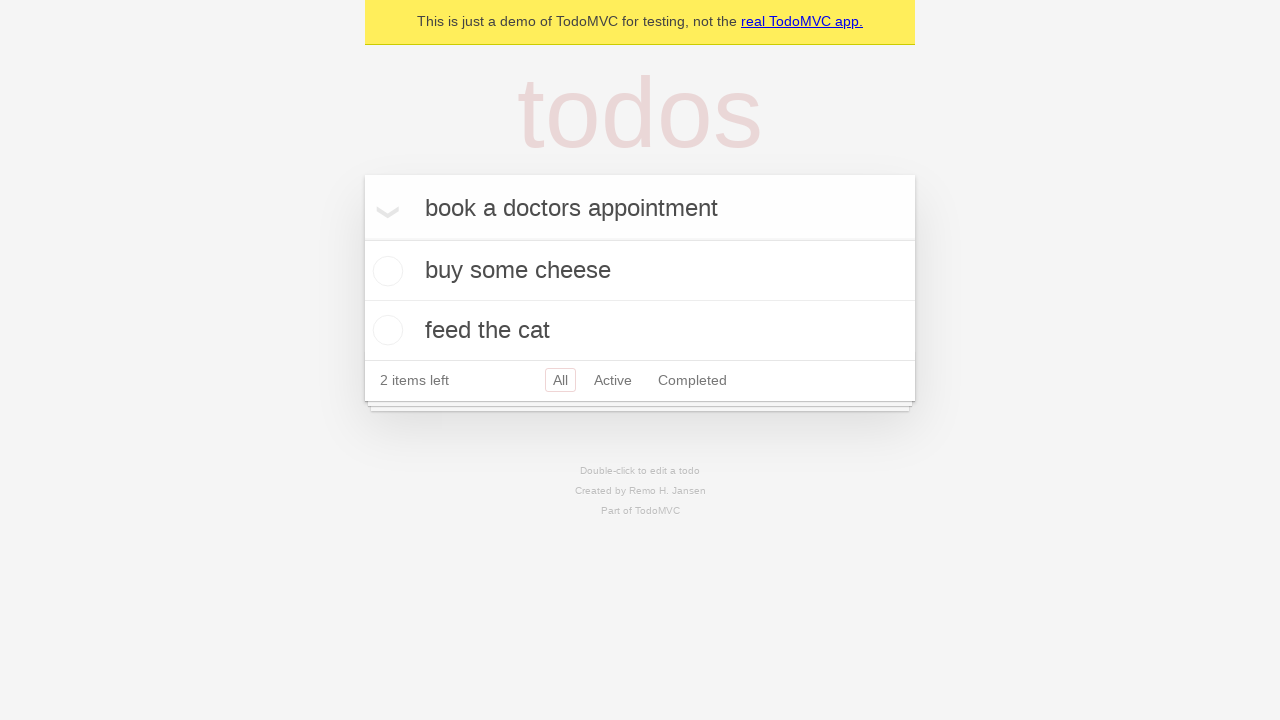

Pressed Enter to create third todo item on internal:attr=[placeholder="What needs to be done?"i]
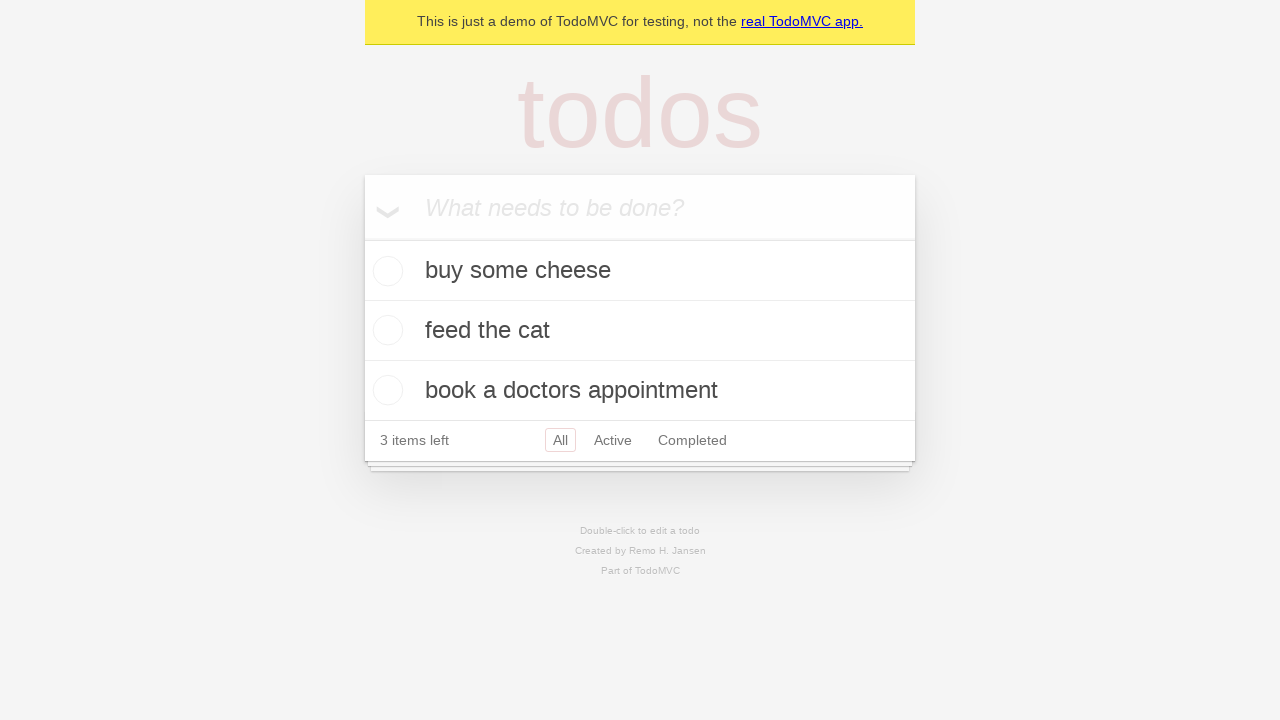

Double-clicked second todo item to enter edit mode at (640, 331) on internal:testid=[data-testid="todo-item"s] >> nth=1
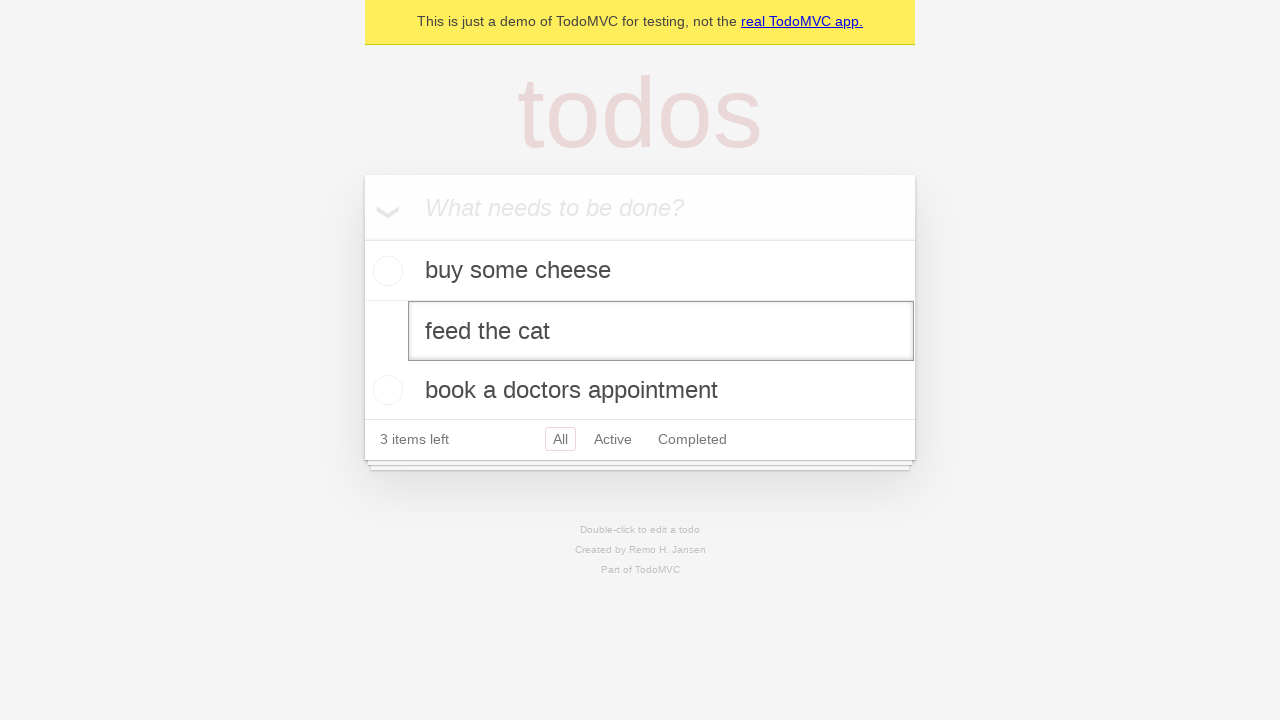

Changed second todo text to 'buy some sausages' on internal:testid=[data-testid="todo-item"s] >> nth=1 >> .edit
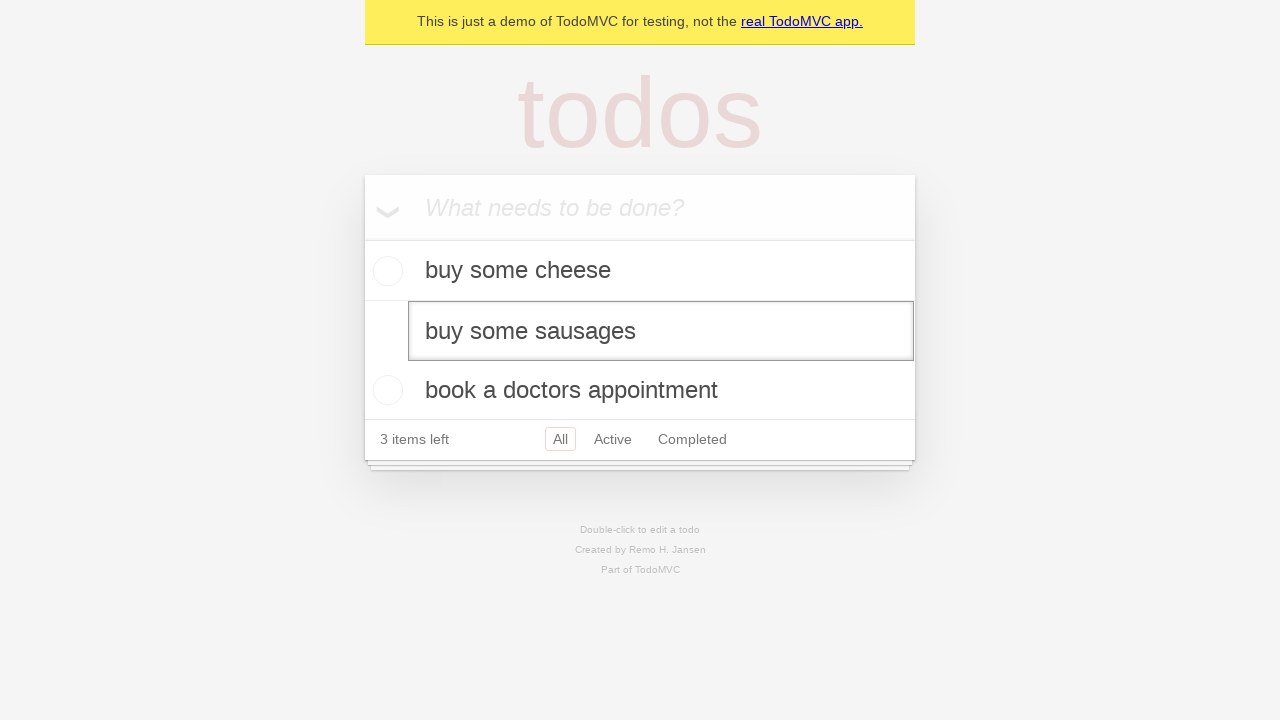

Triggered blur event on edit field to save changes
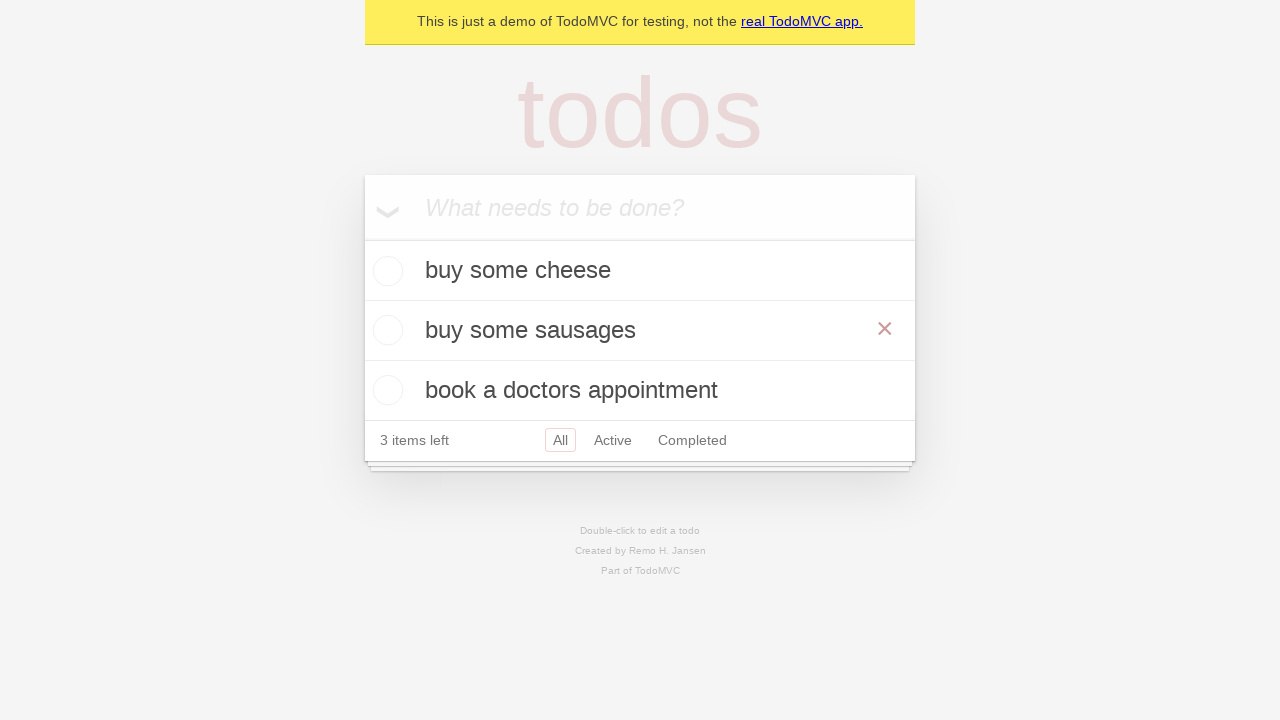

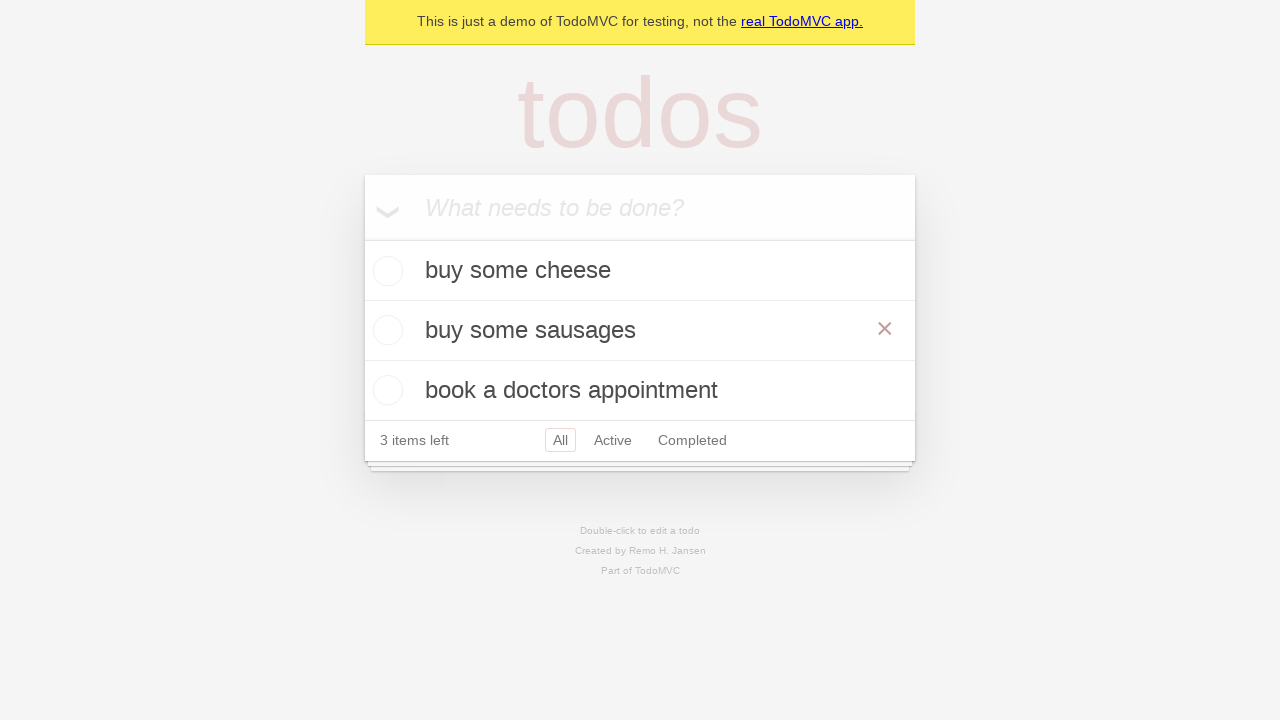